Tests the green loading functionality using implicit waits to handle the dynamic loading states

Starting URL: https://kristinek.github.io/site/examples/loading_color

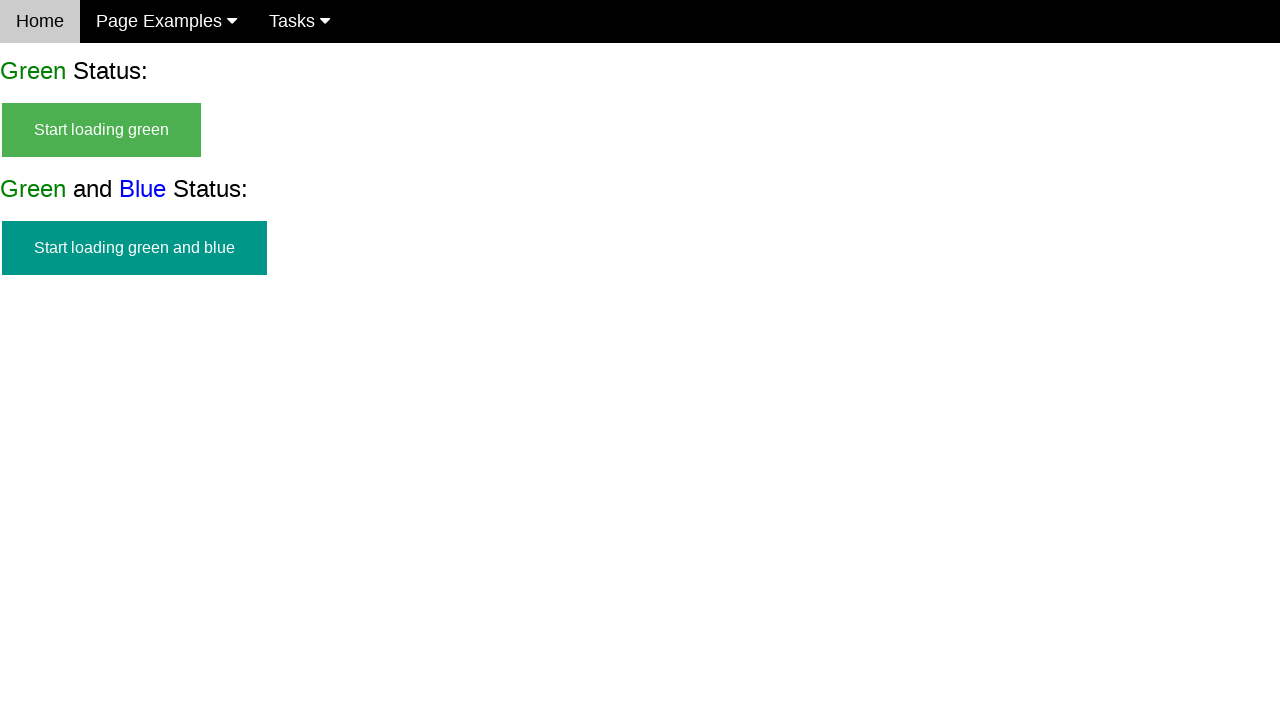

Clicked start green button to initiate loading at (102, 130) on #start_green
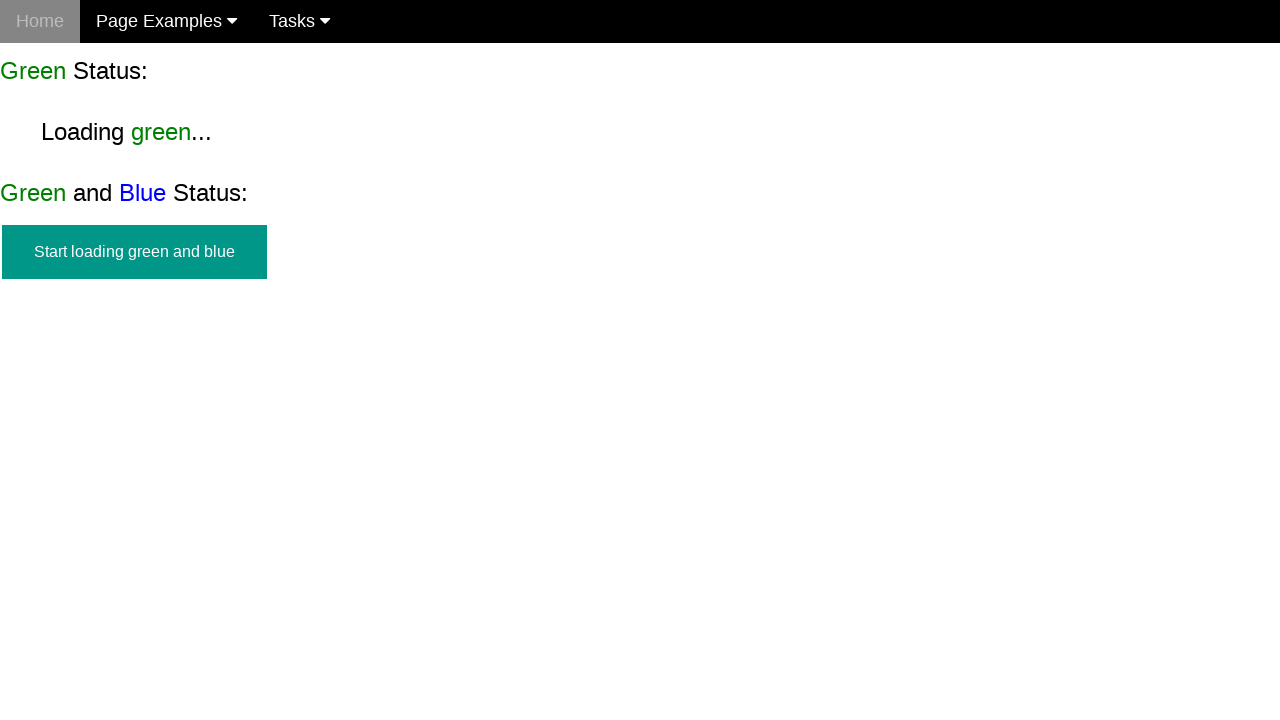

Green loading completed and finish state became visible
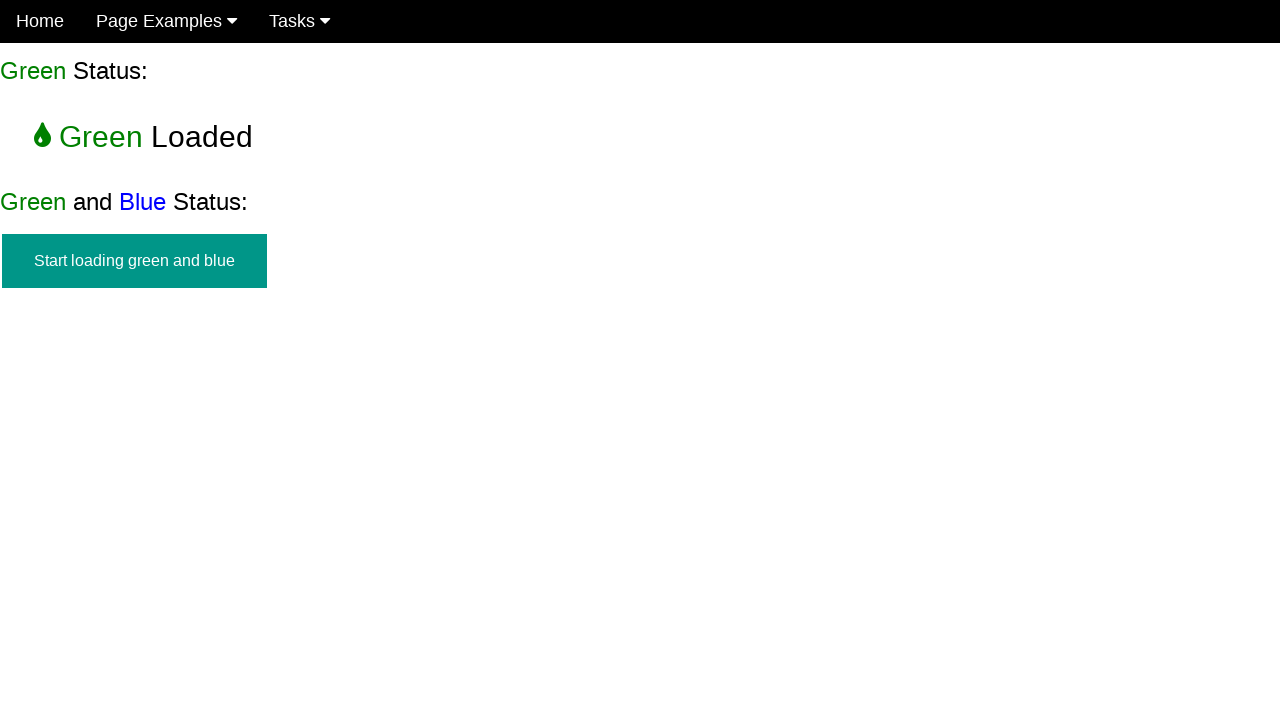

Verified finish_green element is visible
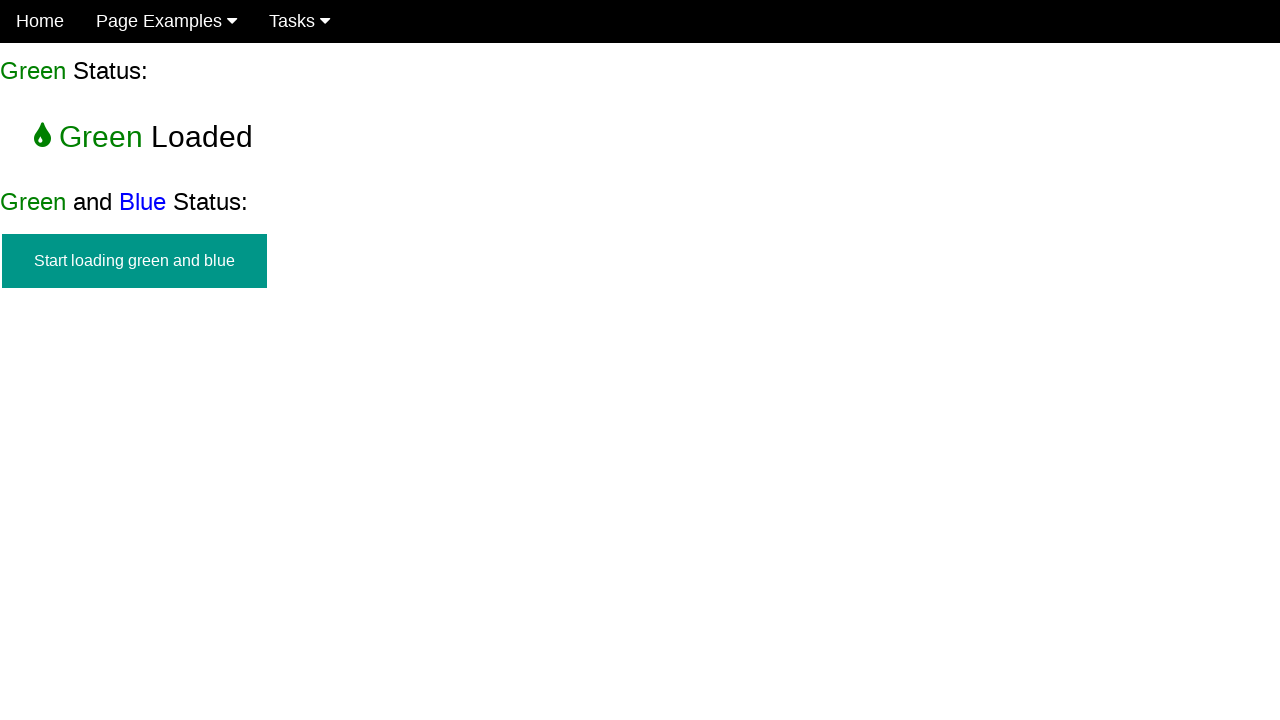

Verified loading_green element is not visible
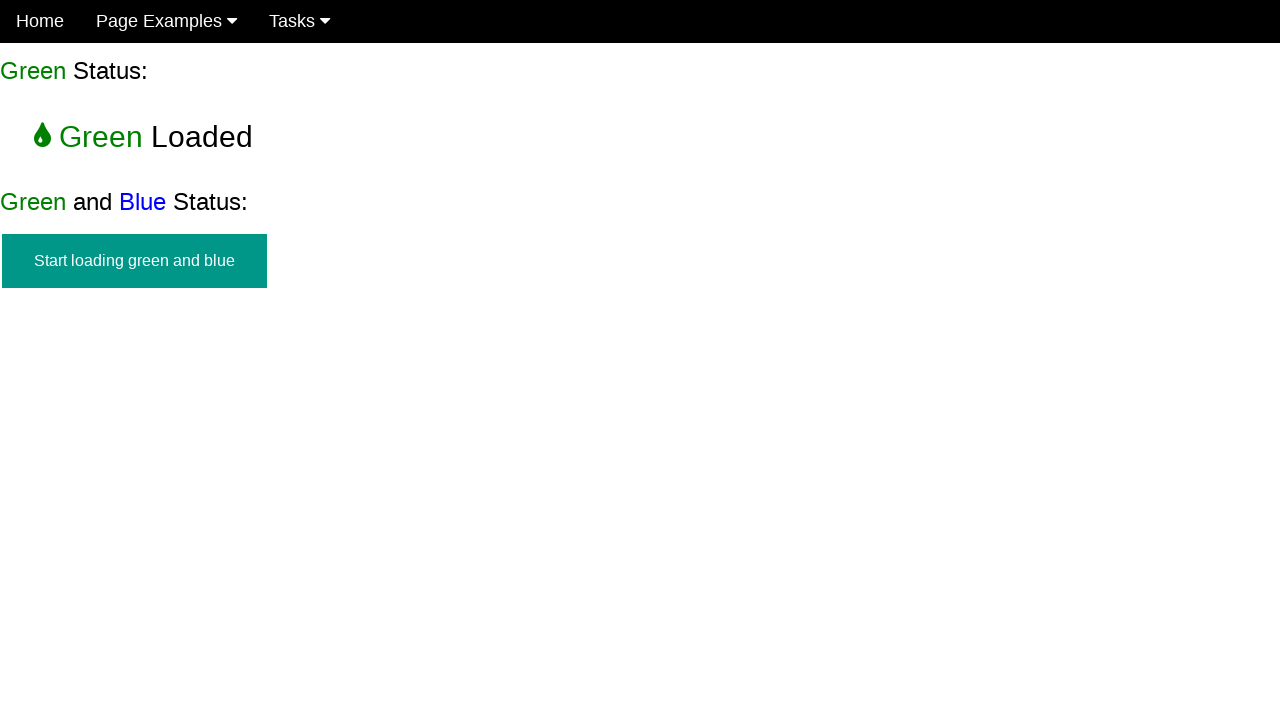

Verified start_green element is not visible
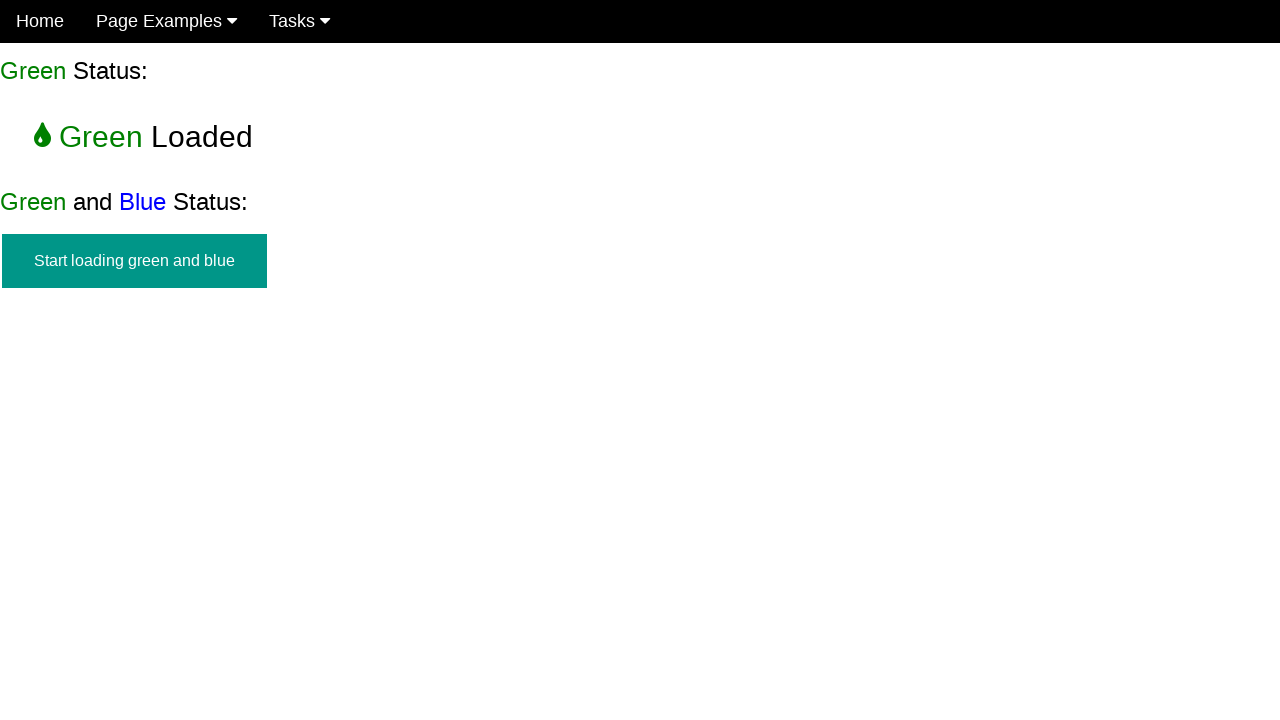

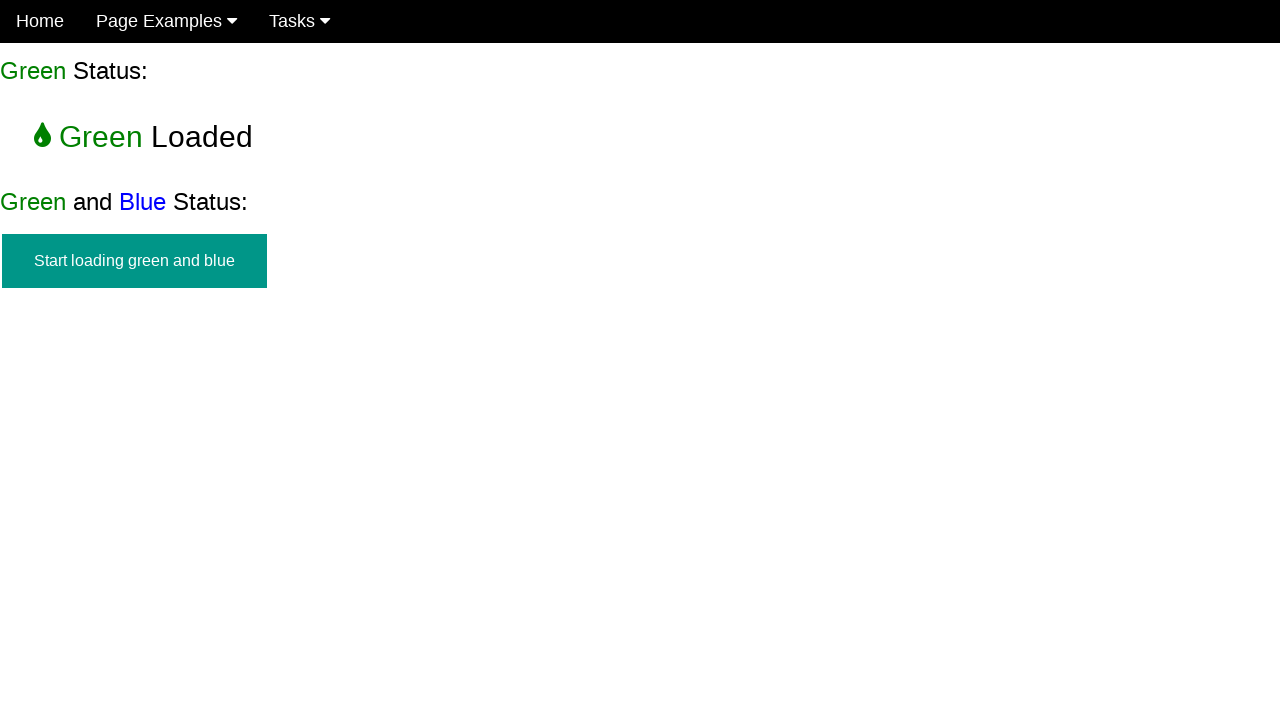